Tests dropdown functionality by verifying options are present and selecting different options from the dropdown menu

Starting URL: http://the-internet.herokuapp.com/dropdown

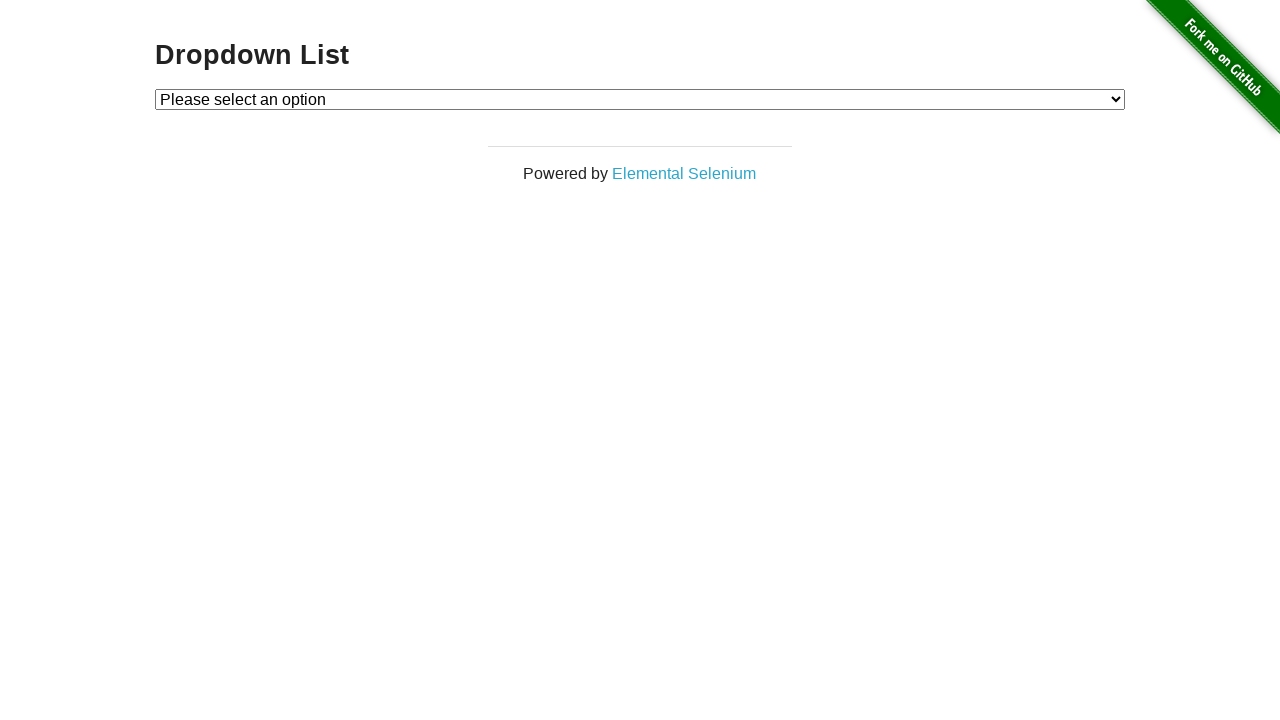

Located dropdown element with id 'dropdown'
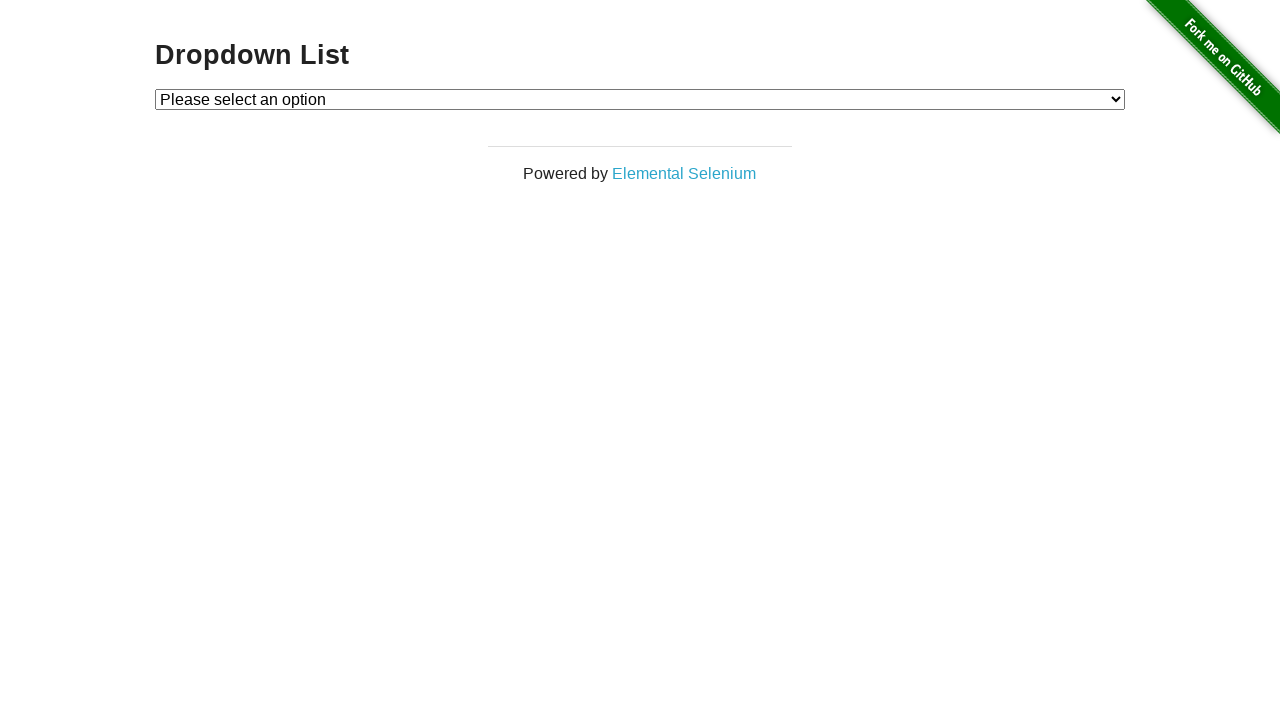

Retrieved all option elements from dropdown
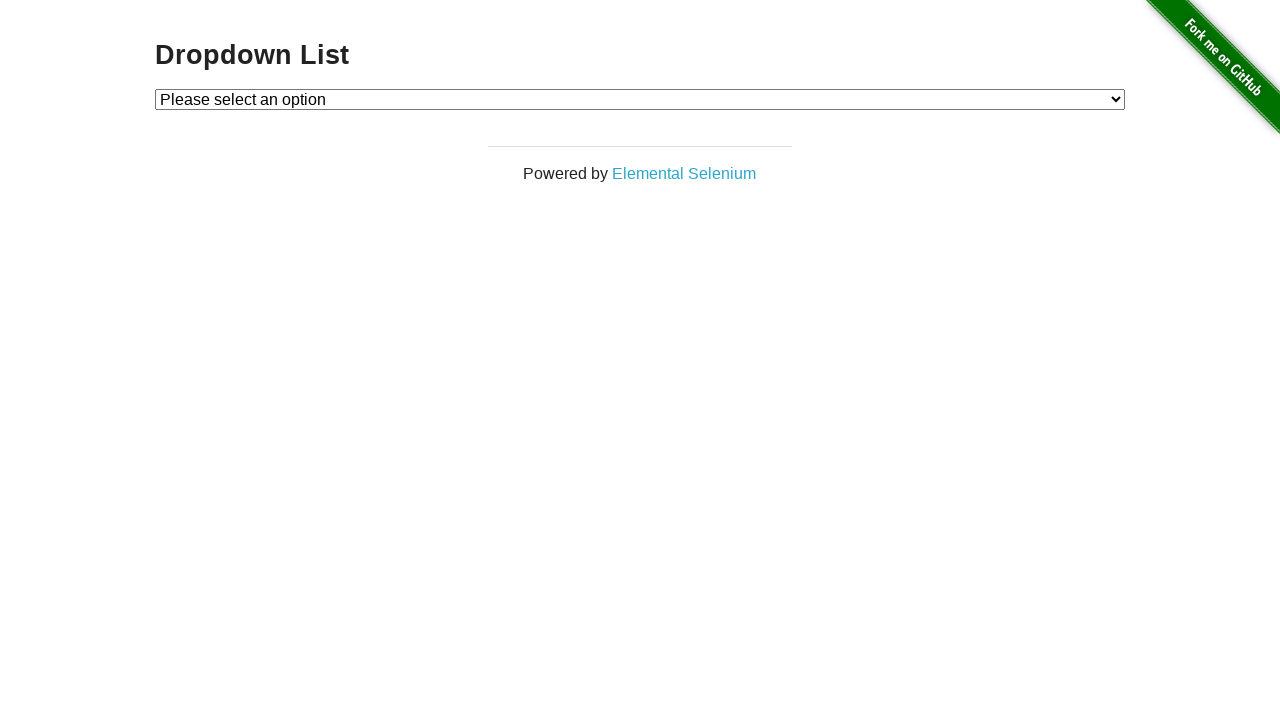

Verified dropdown has exactly 3 options
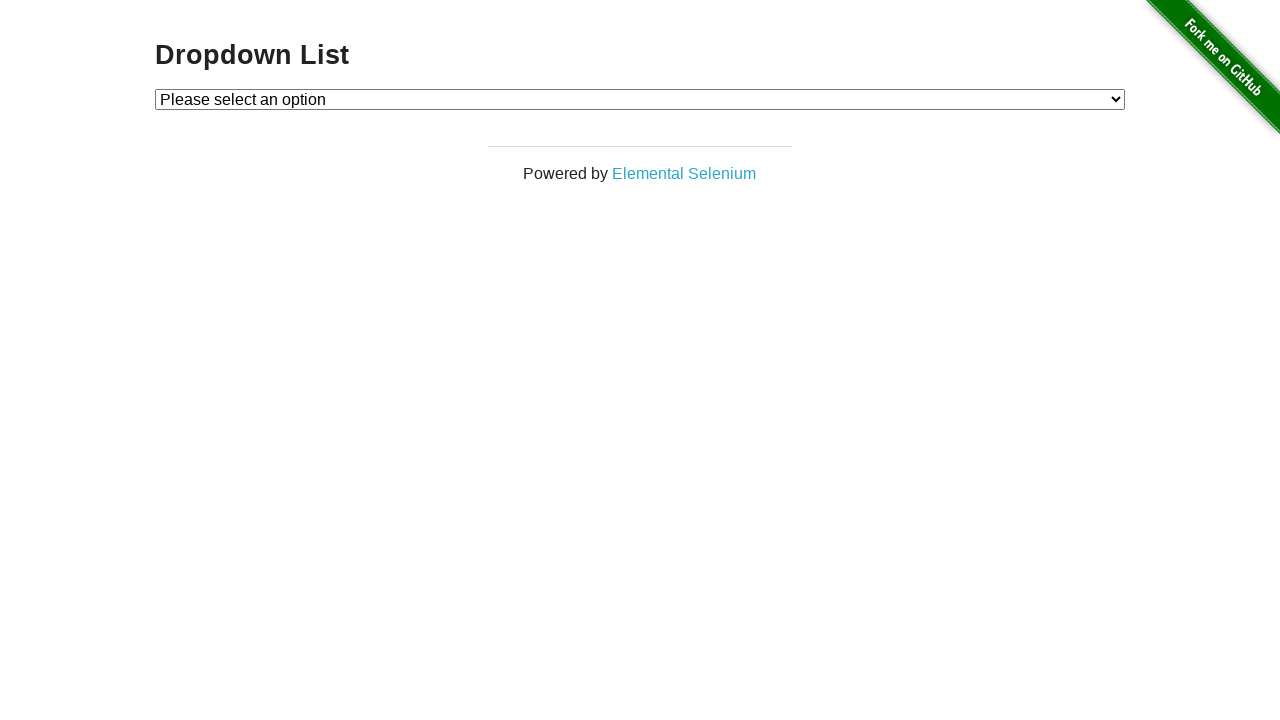

Verified first option is 'Please select an option'
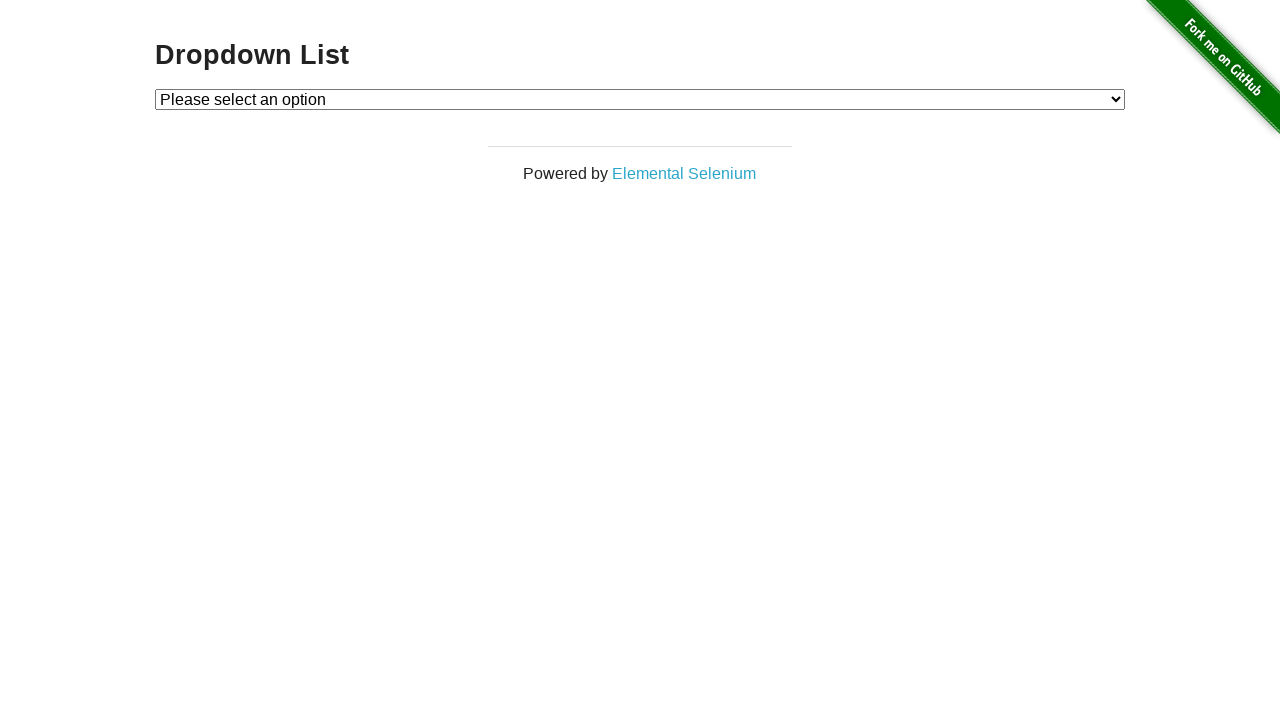

Verified second option is 'Option 1'
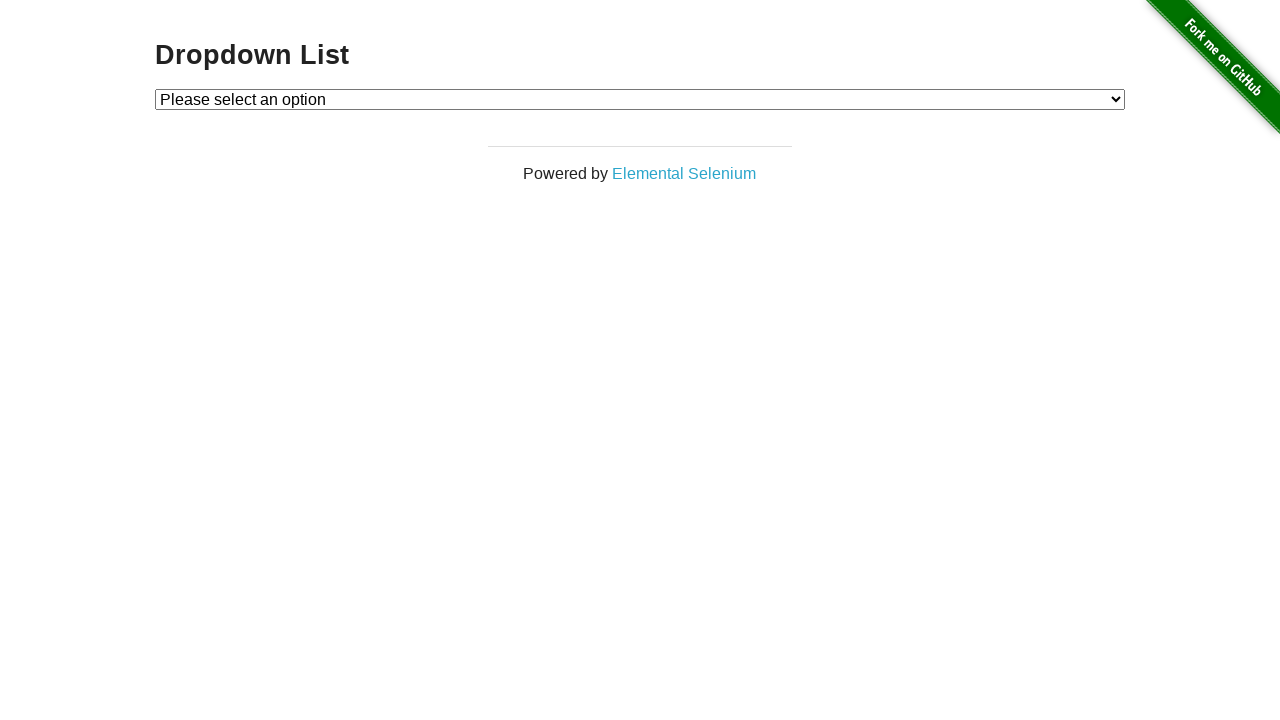

Verified third option is 'Option 2'
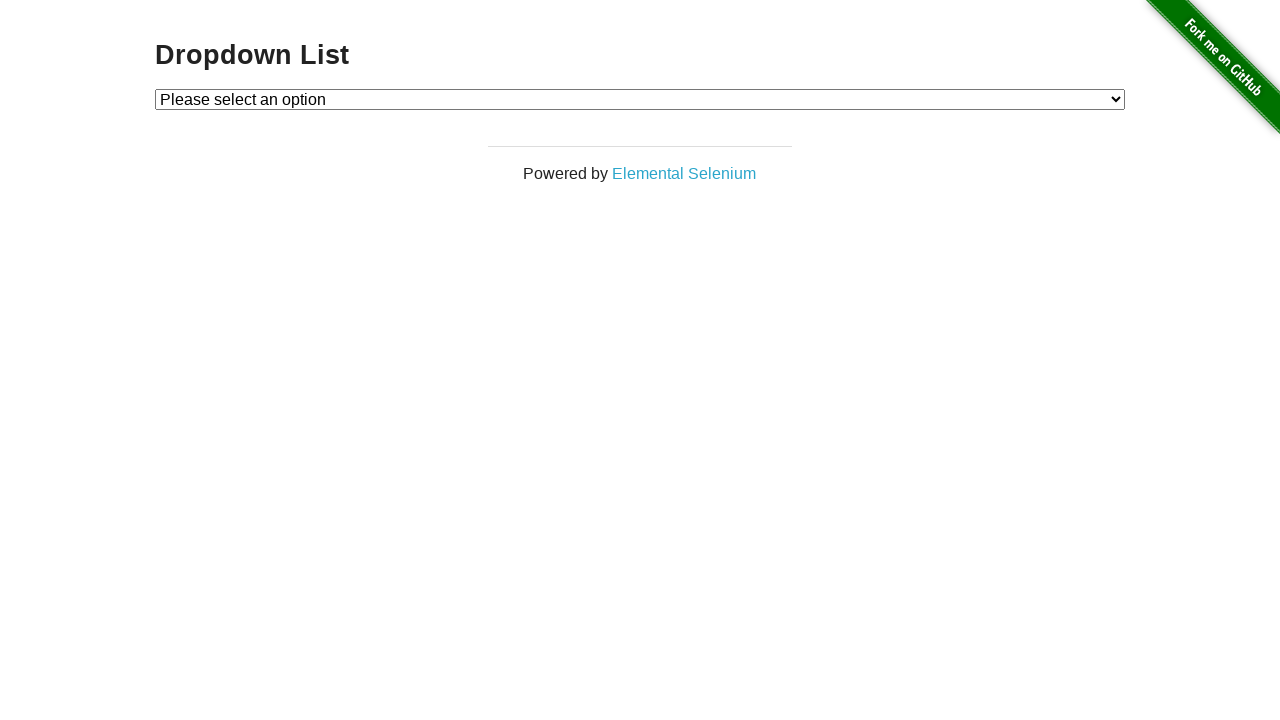

Selected 'Option 1' from dropdown on #dropdown
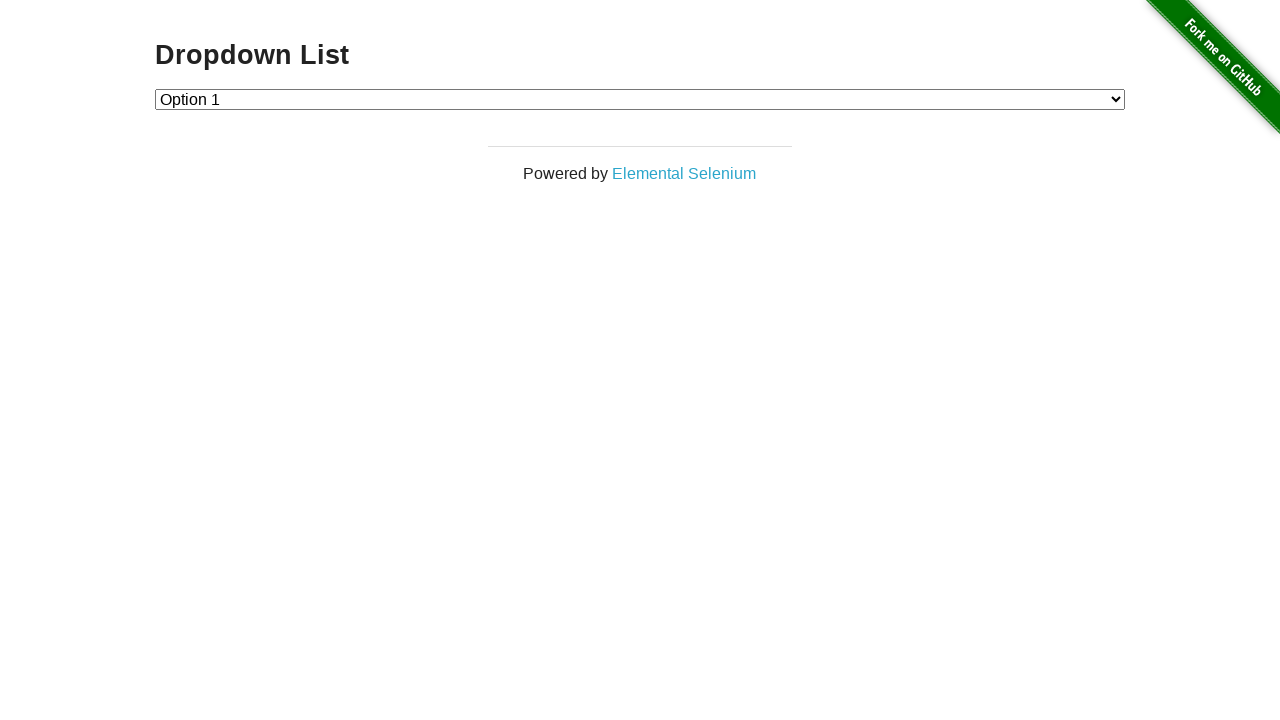

Verified 'Option 1' is selected (value: 1)
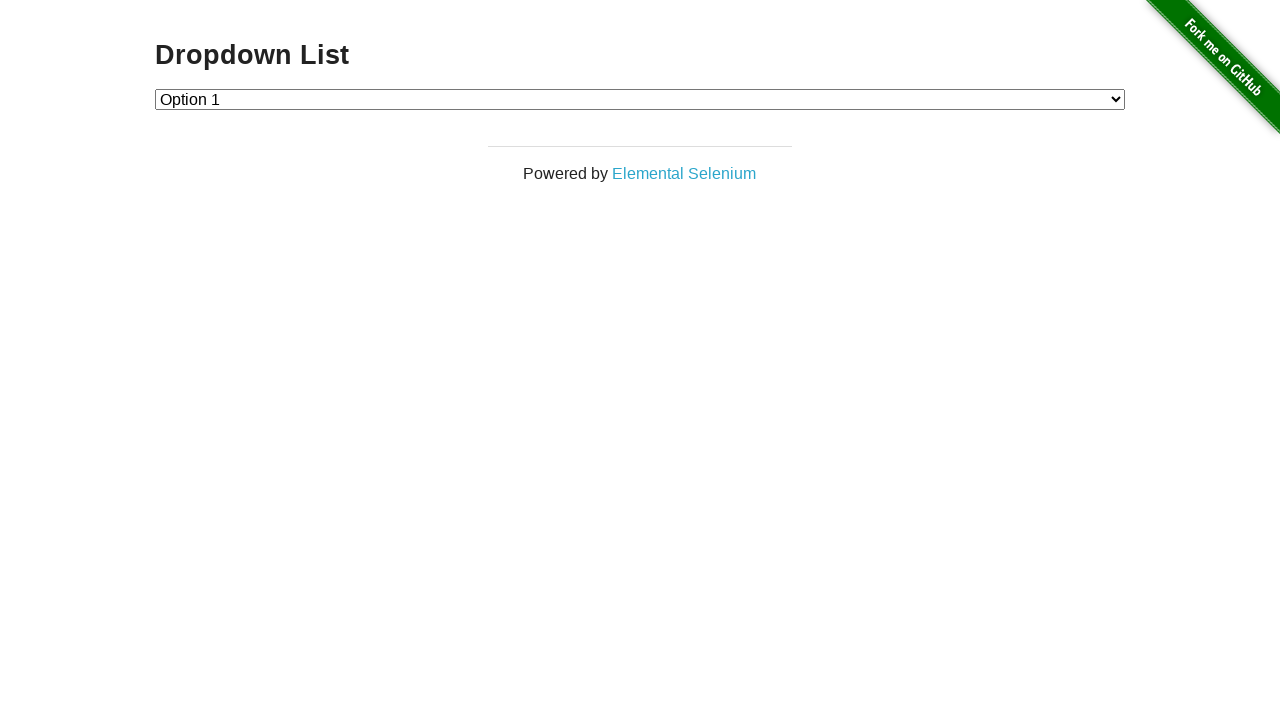

Selected 'Option 2' from dropdown on #dropdown
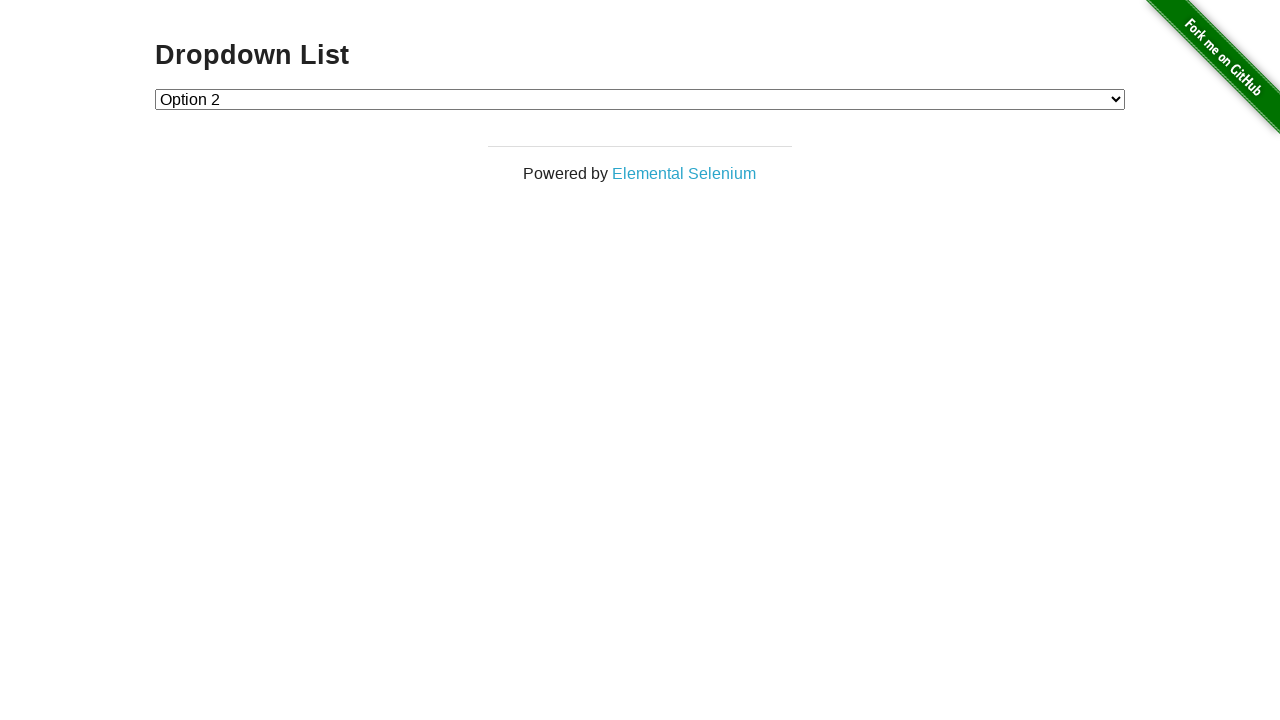

Verified 'Option 2' is selected (value: 2)
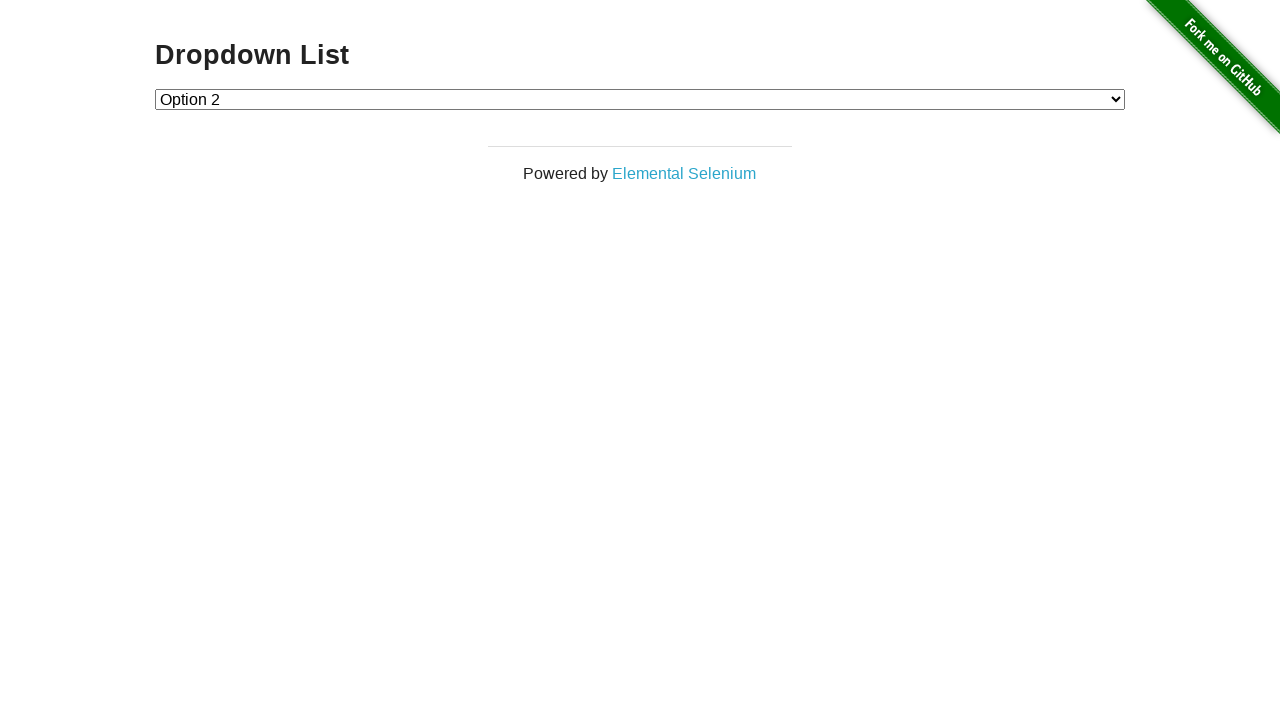

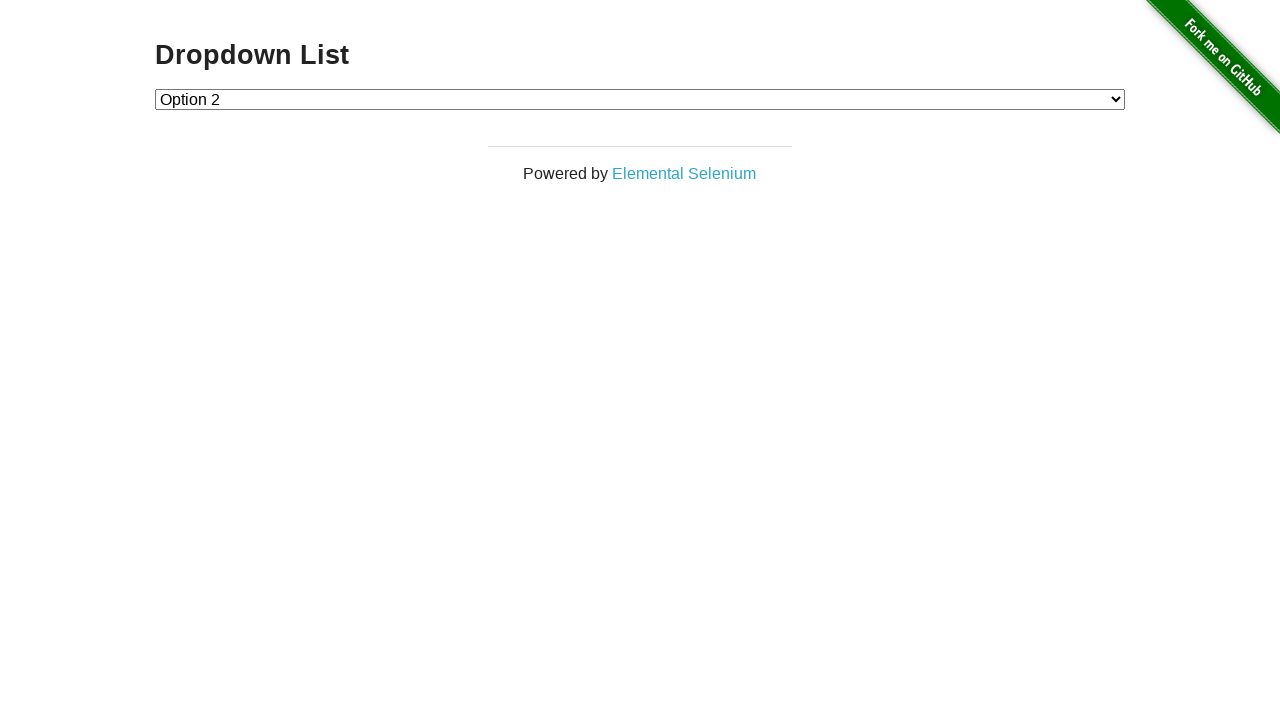